Tests Hacker News search functionality by searching for "testdriven.io" and verifying the results contain the search term

Starting URL: https://news.ycombinator.com

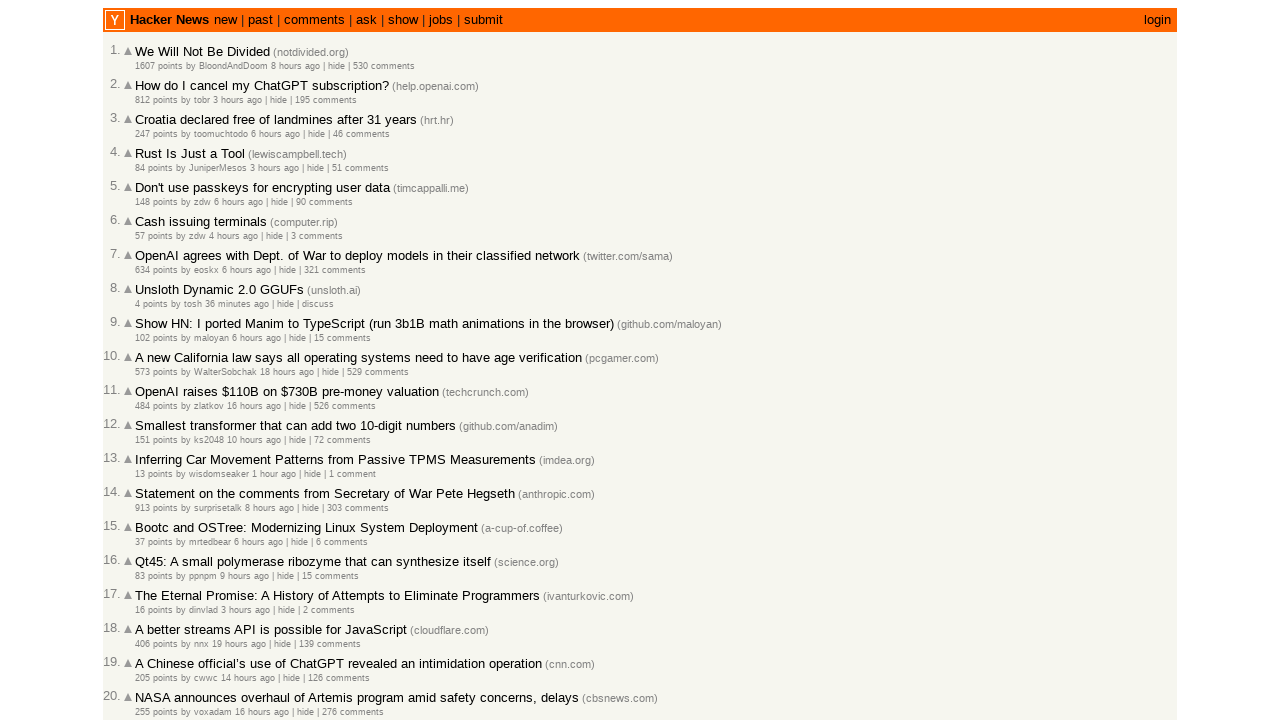

Filled search box with 'testdriven.io' on input[name='q']
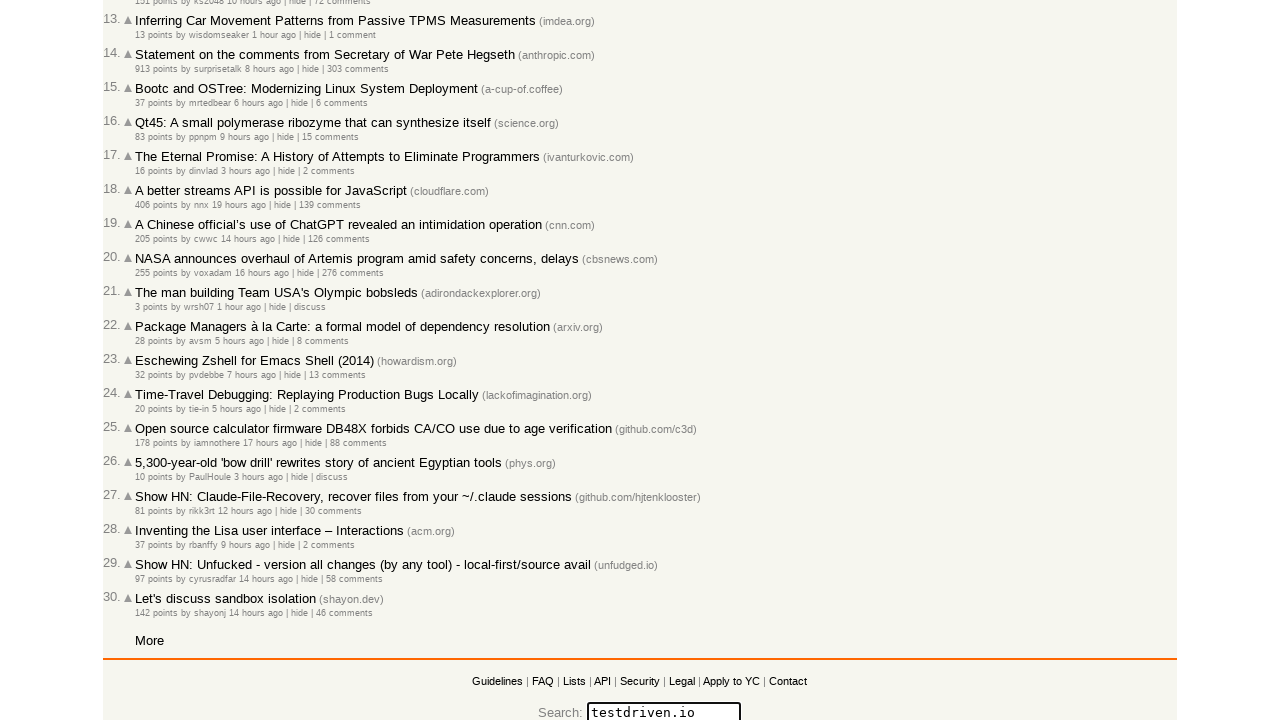

Pressed Enter to submit search on input[name='q']
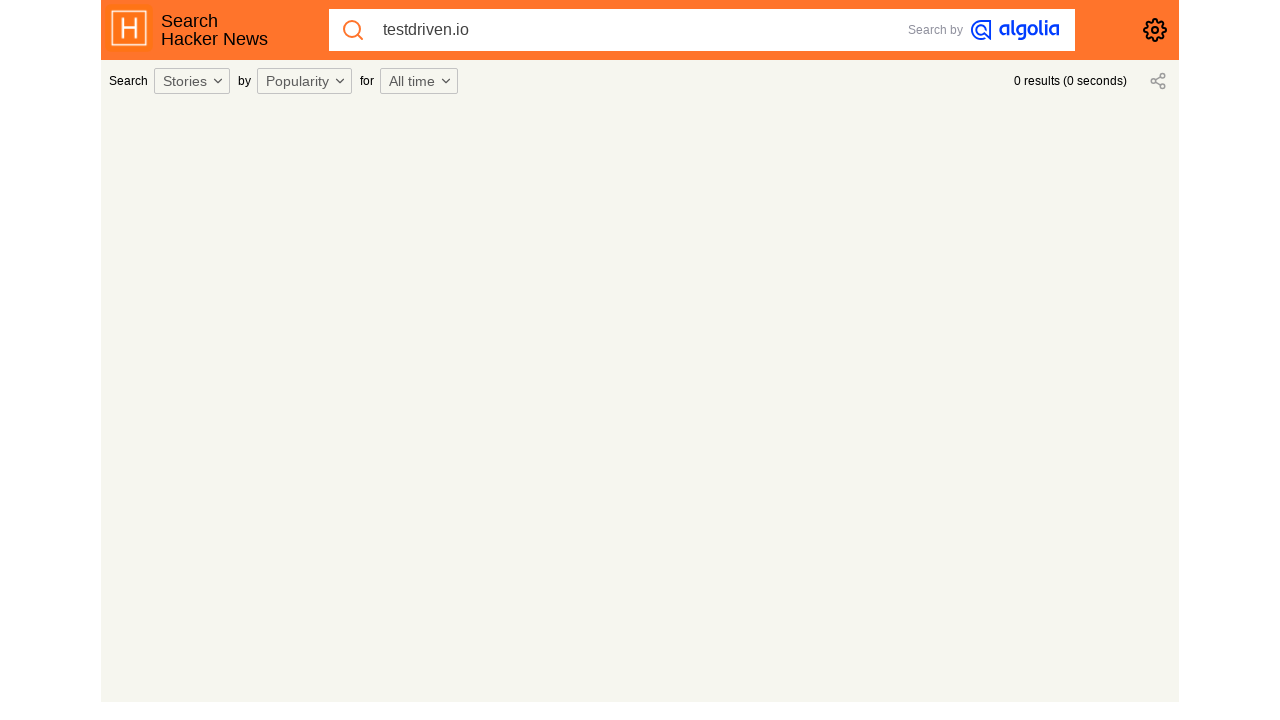

Waited for network to become idle and results to load
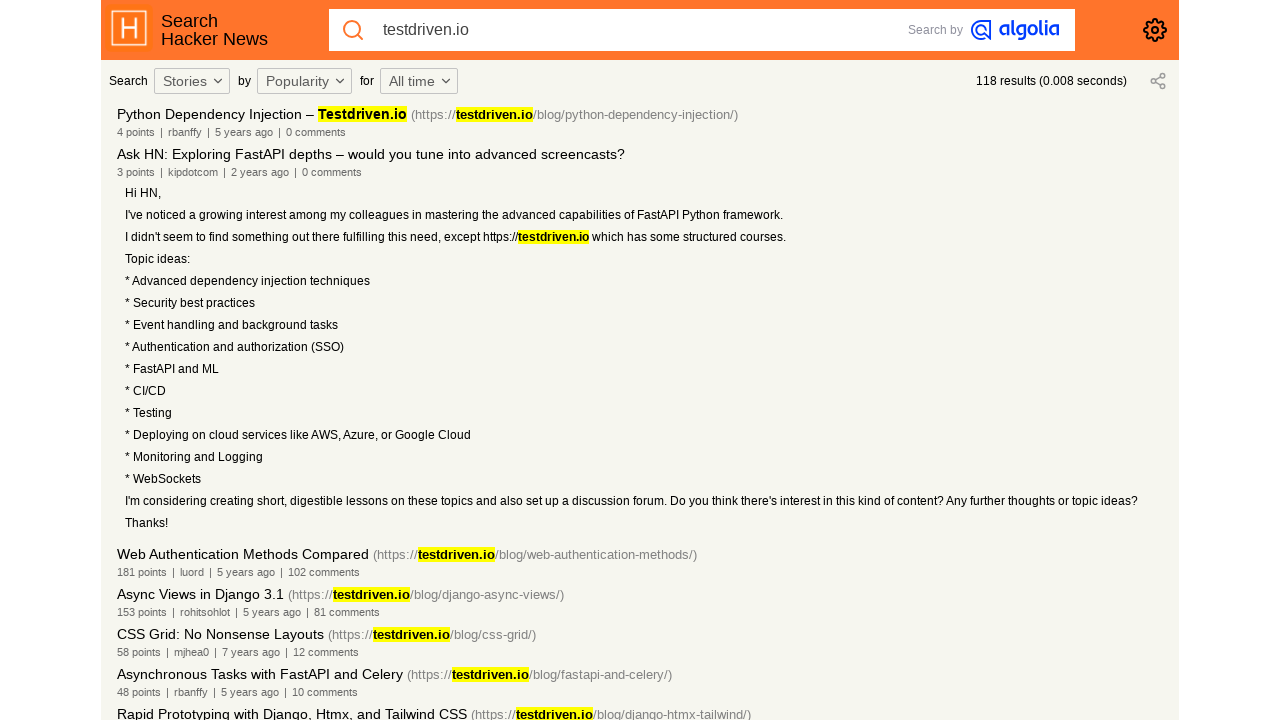

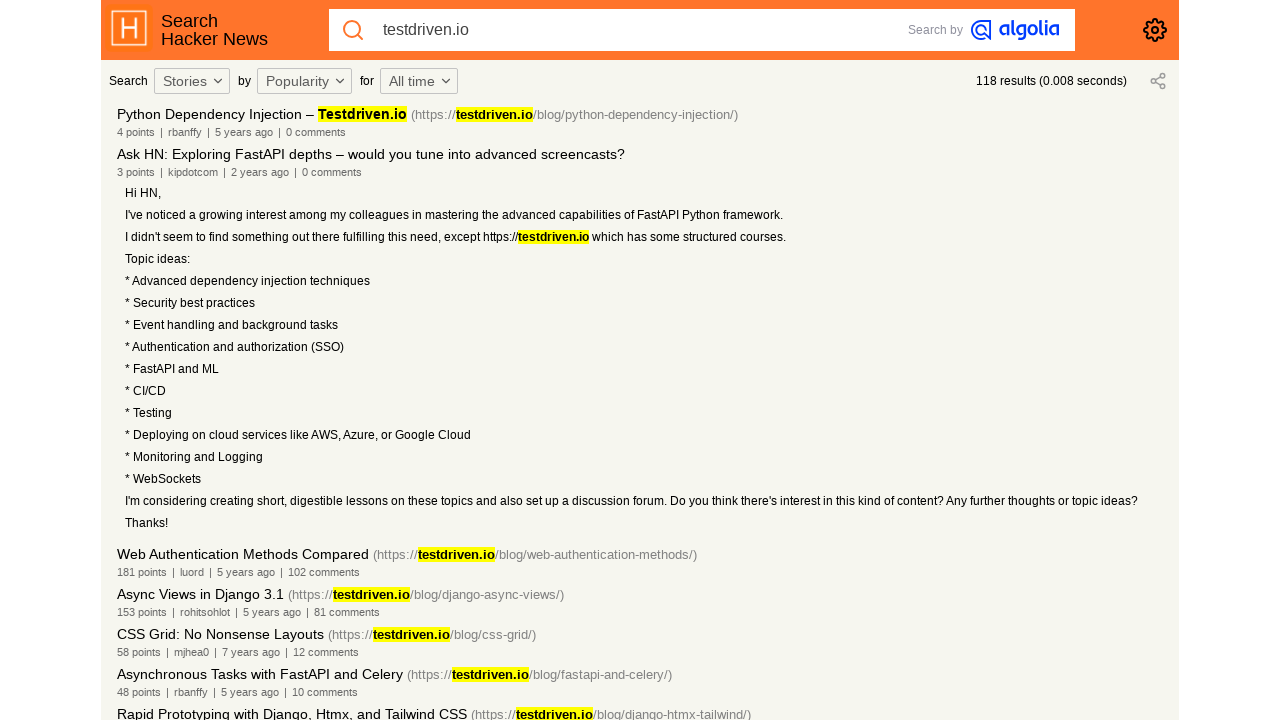